Tests various button properties and interactions on a button demonstration page, including clicking buttons, checking disabled states, and verifying button attributes

Starting URL: https://leafground.com/button.xhtml

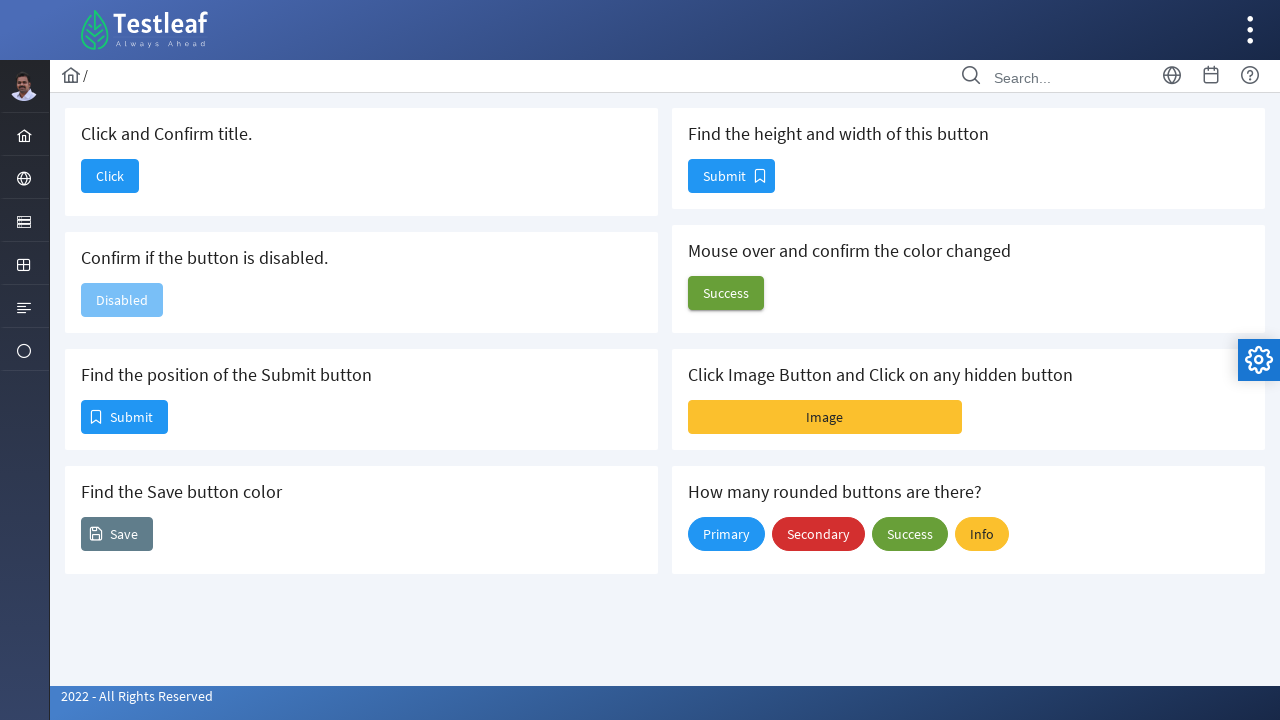

Clicked the 'Click' button at (110, 176) on xpath=//span[text()='Click']
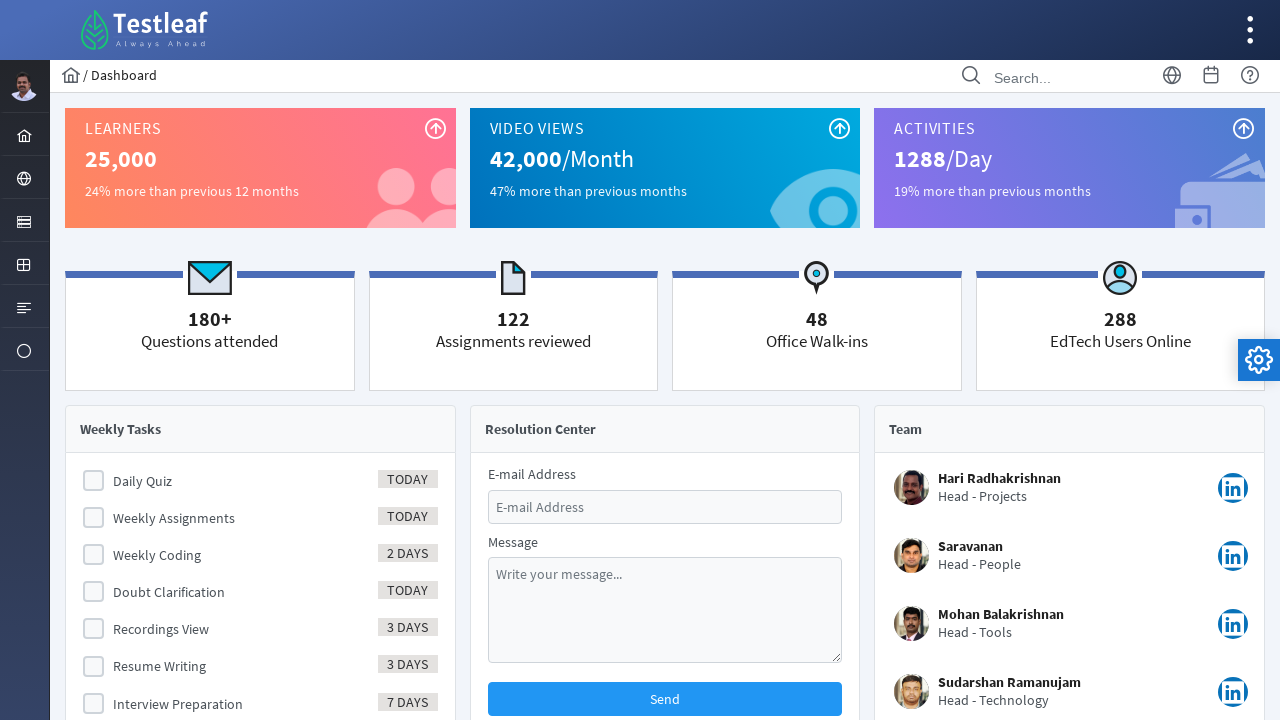

Waited for page load state
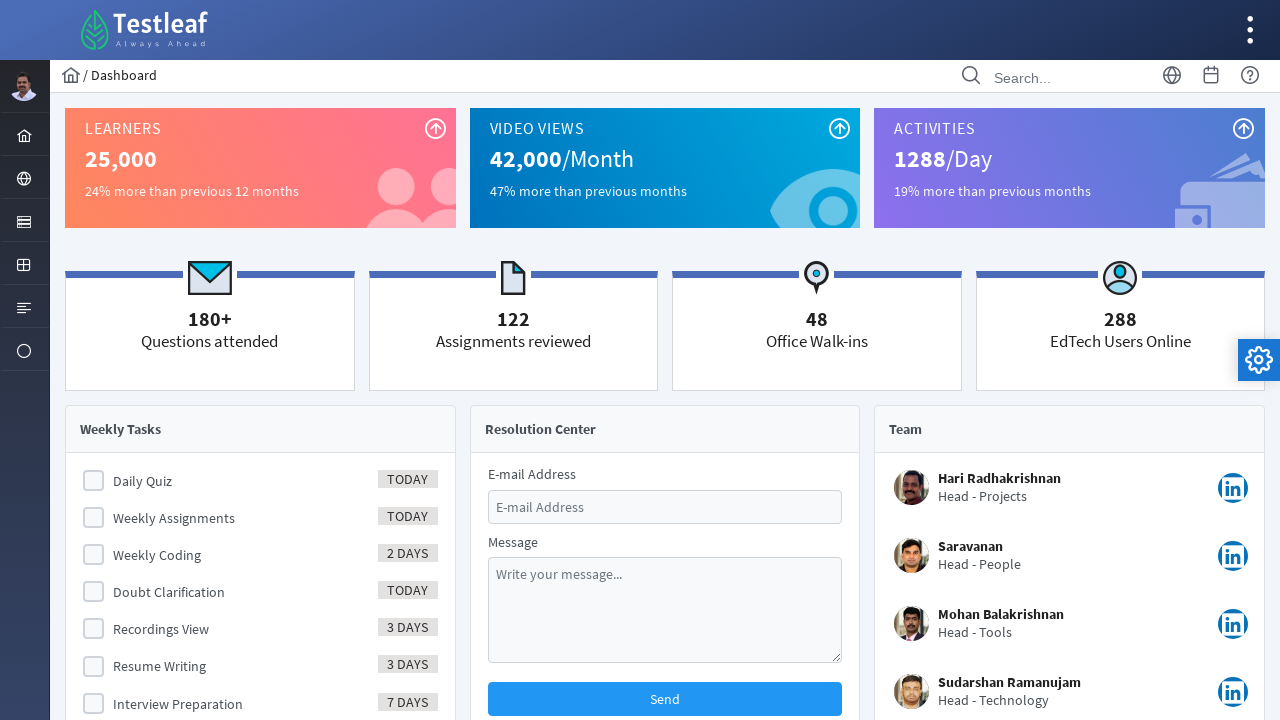

Verified 'Dashboard' text is present in page title
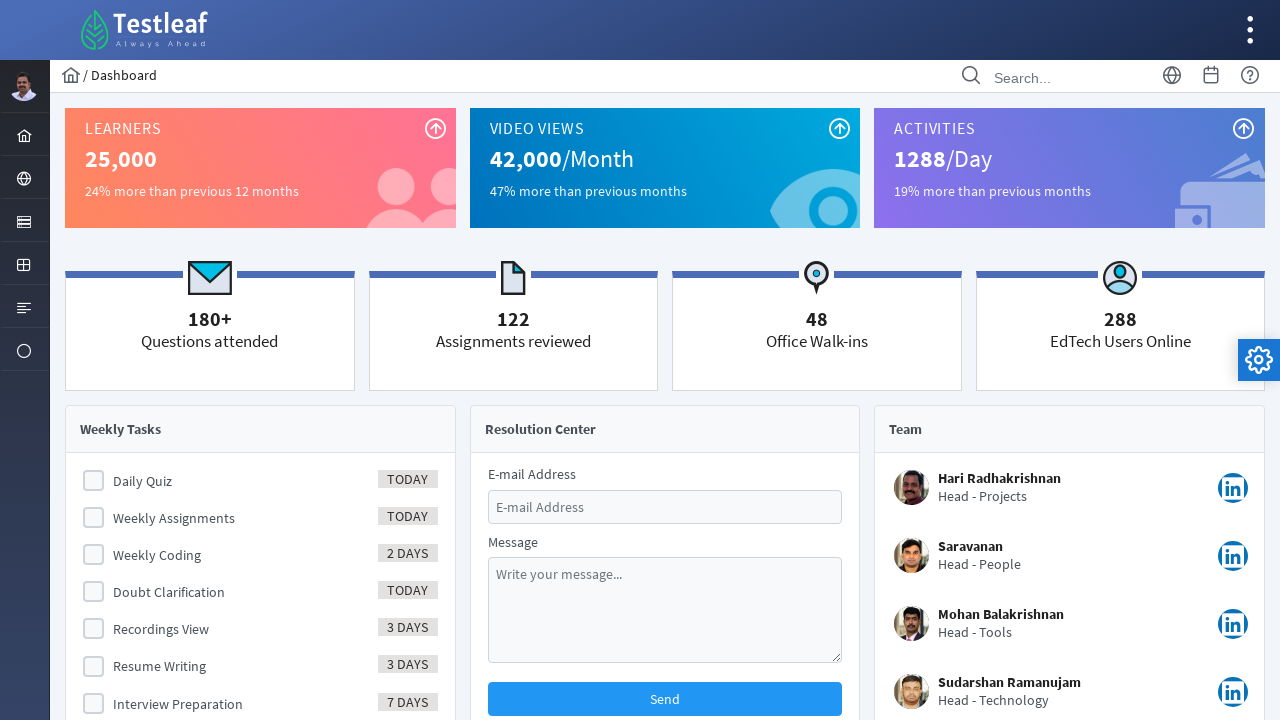

Navigated back to previous page
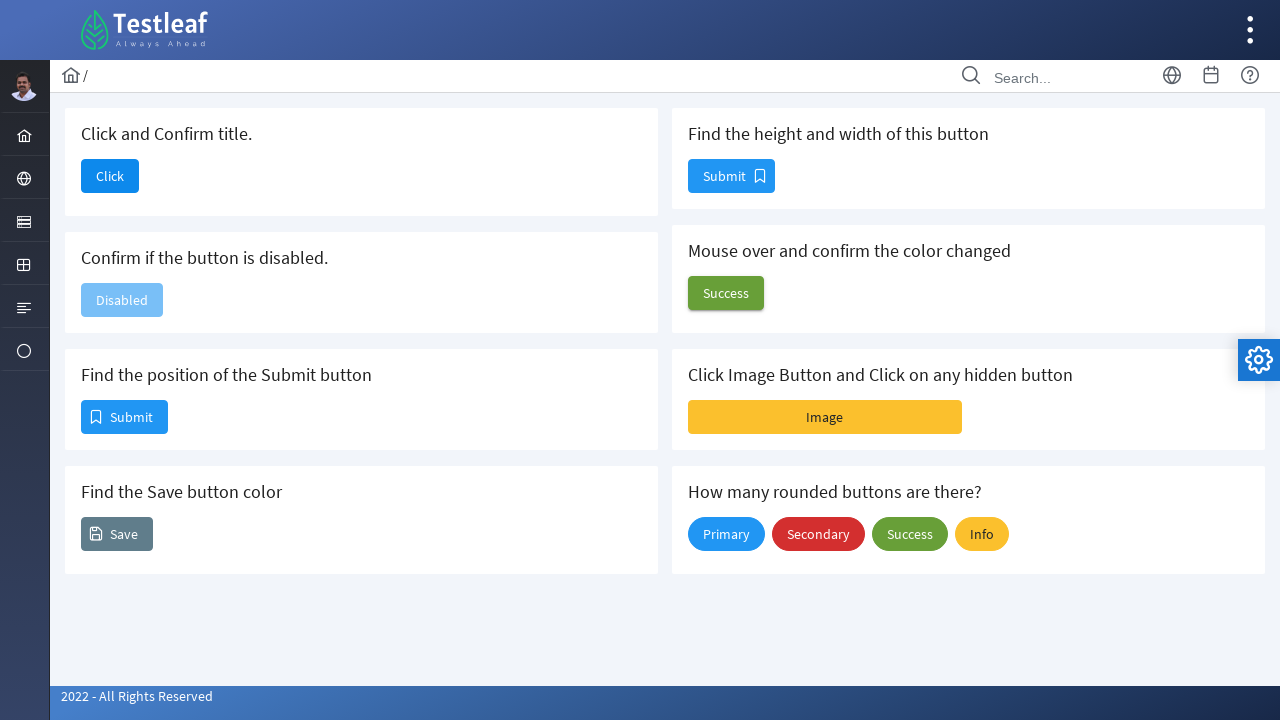

Waited for page load state after navigation
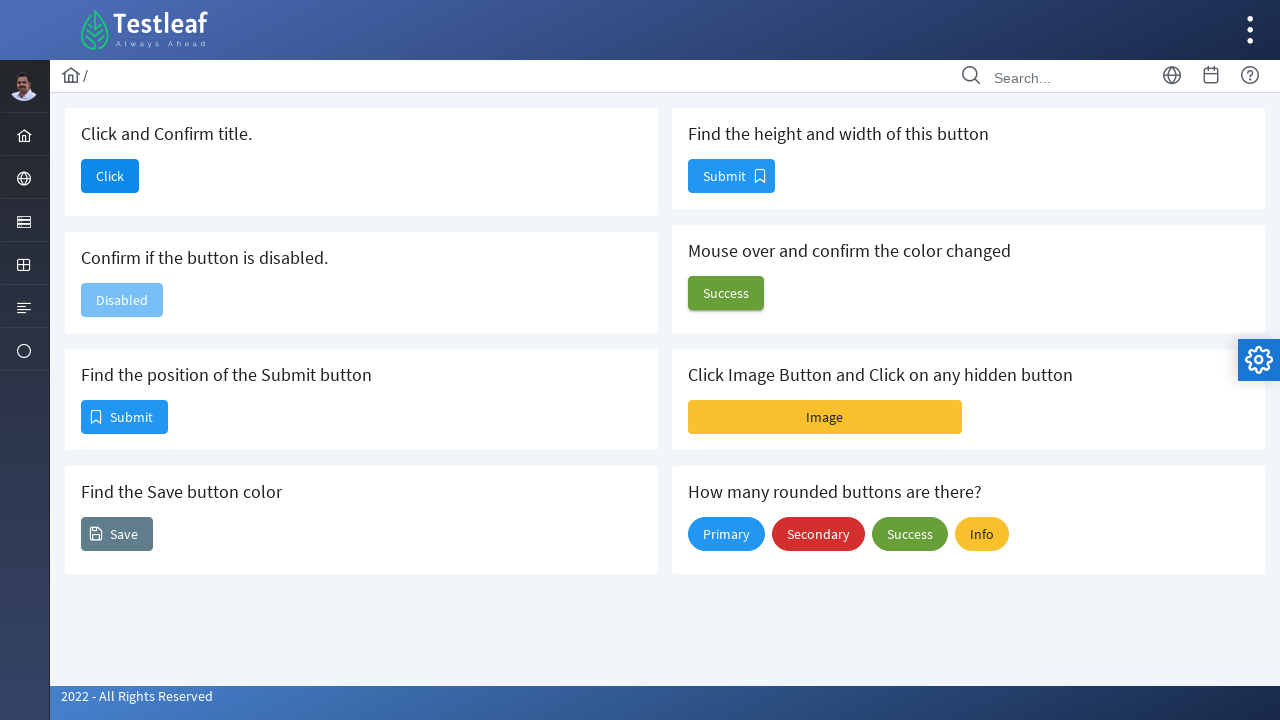

Located the disabled button element
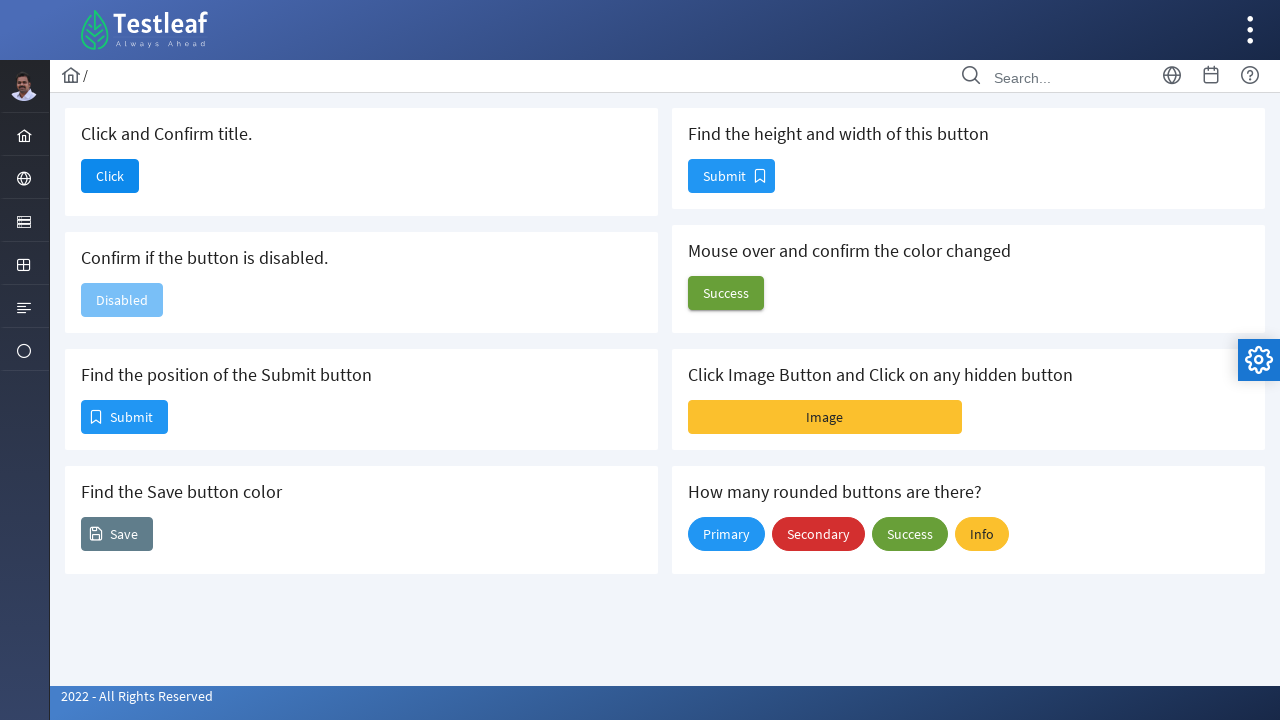

Verified button is disabled or contains 'Disabled' text
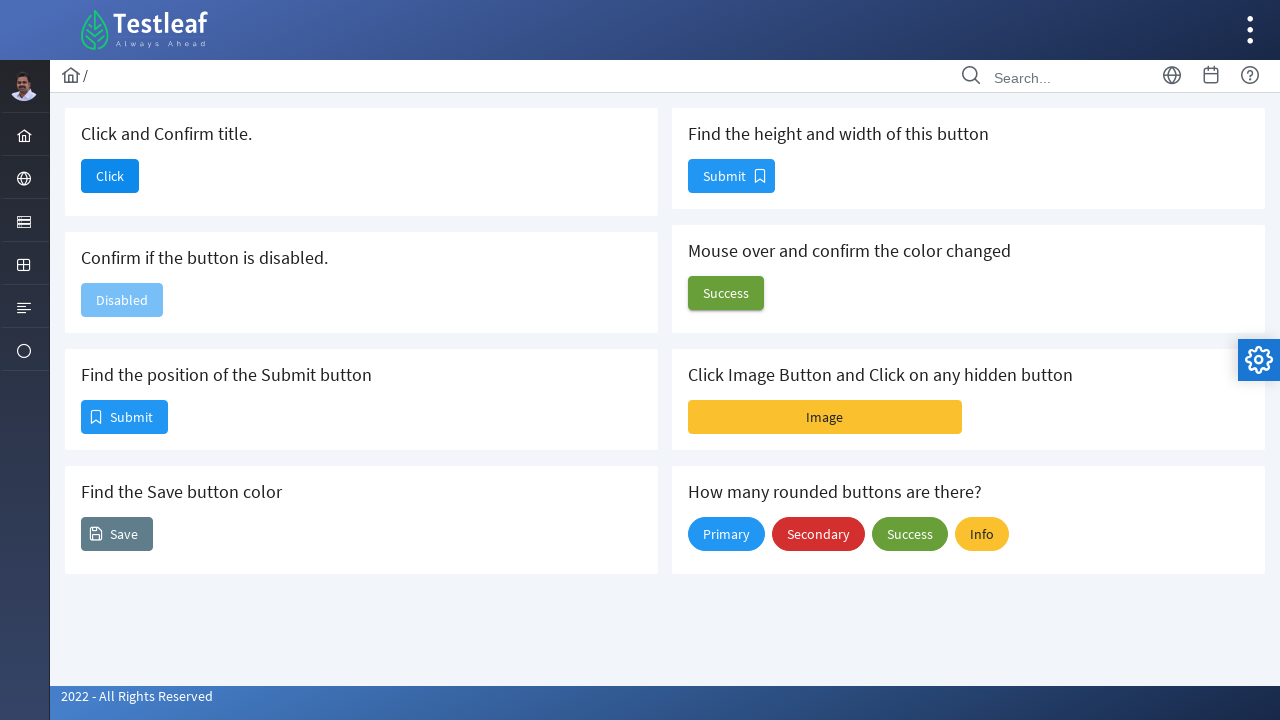

Located the submit button element
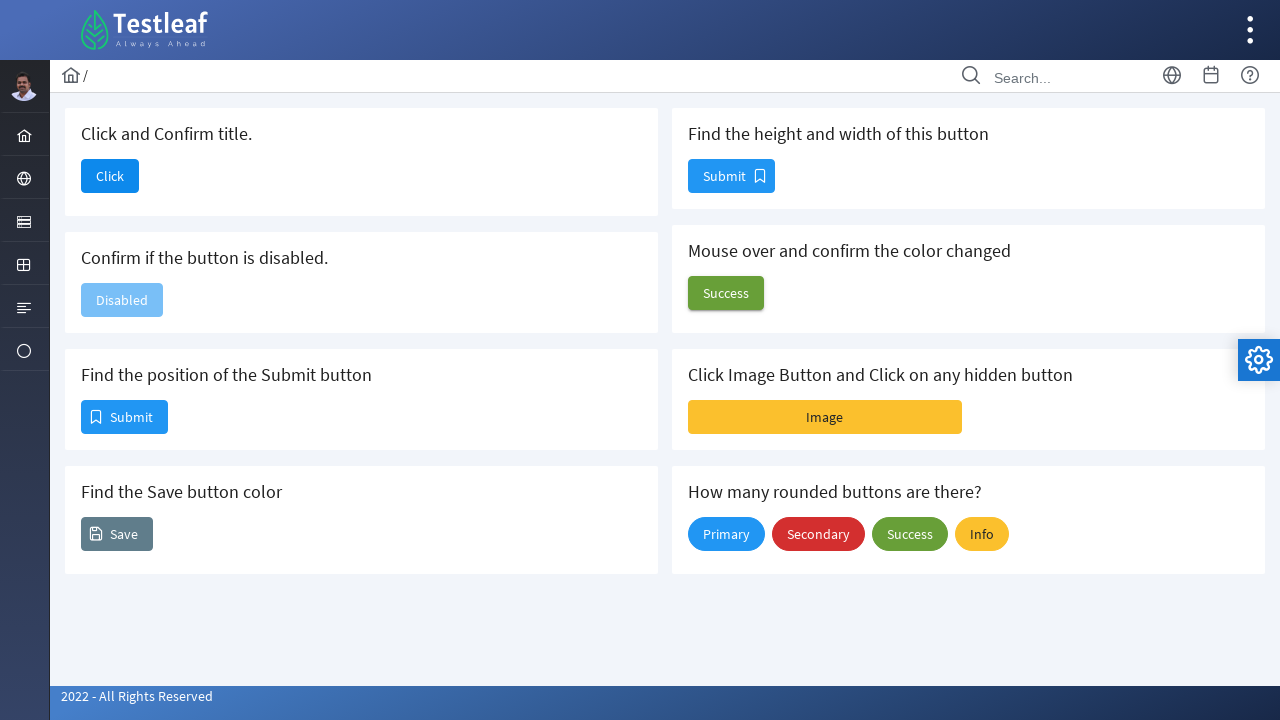

Retrieved bounding box coordinates of submit button
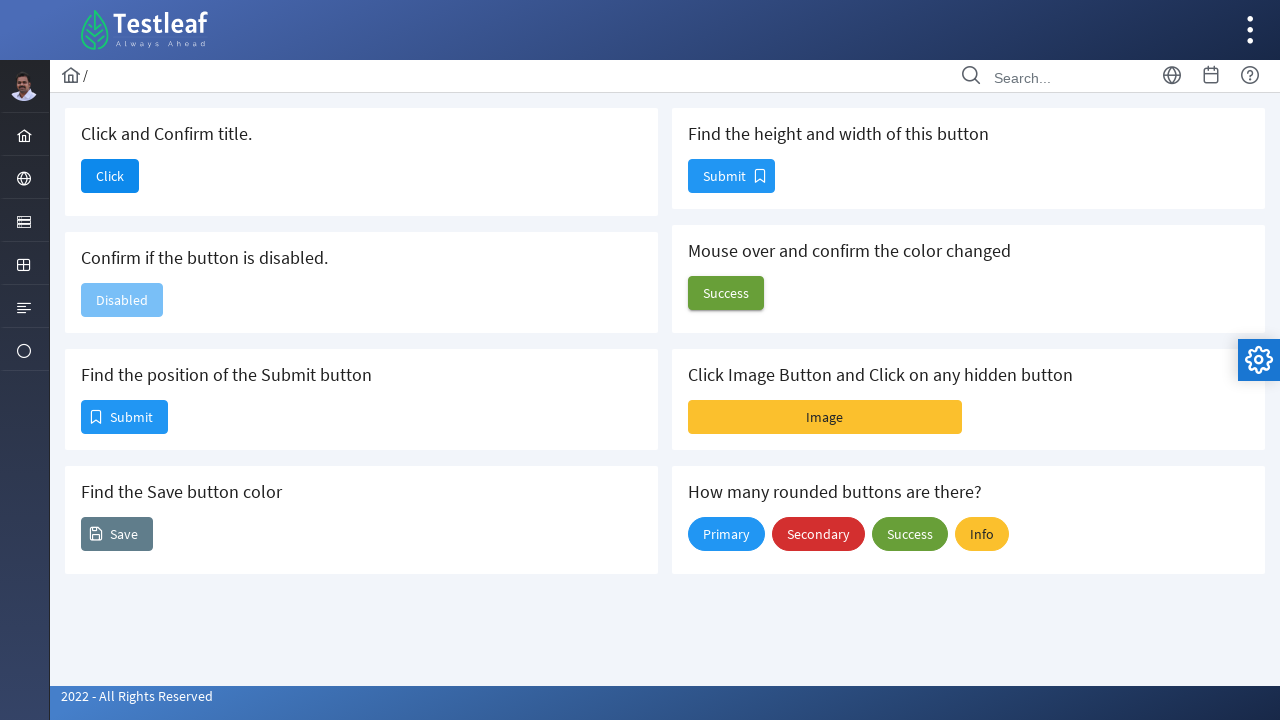

Verified submit button location is not null
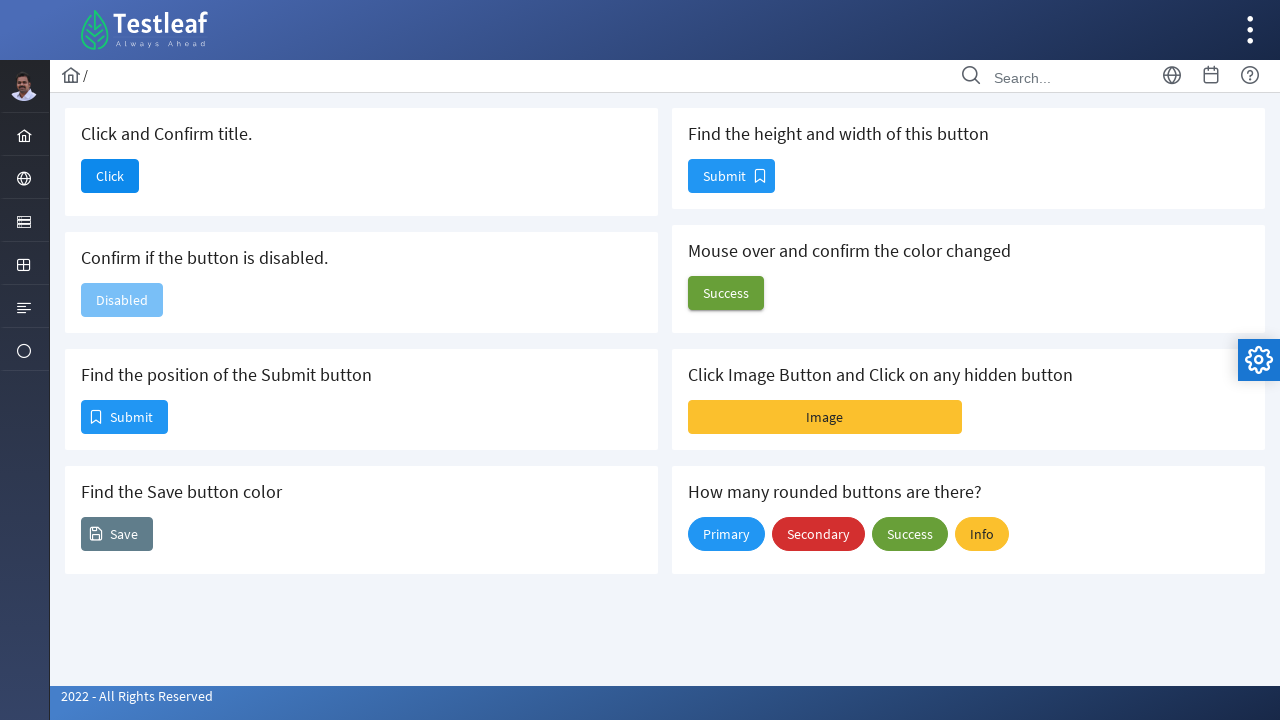

Located the Save button element
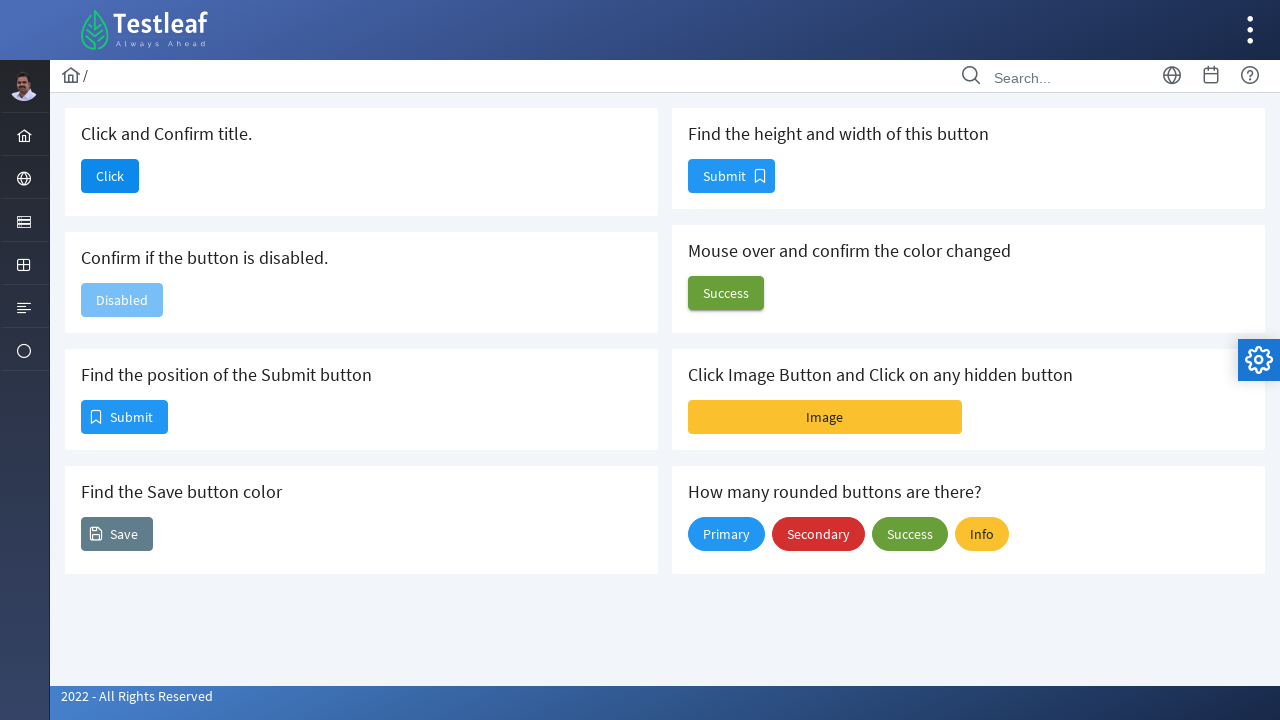

Retrieved computed color style of Save button
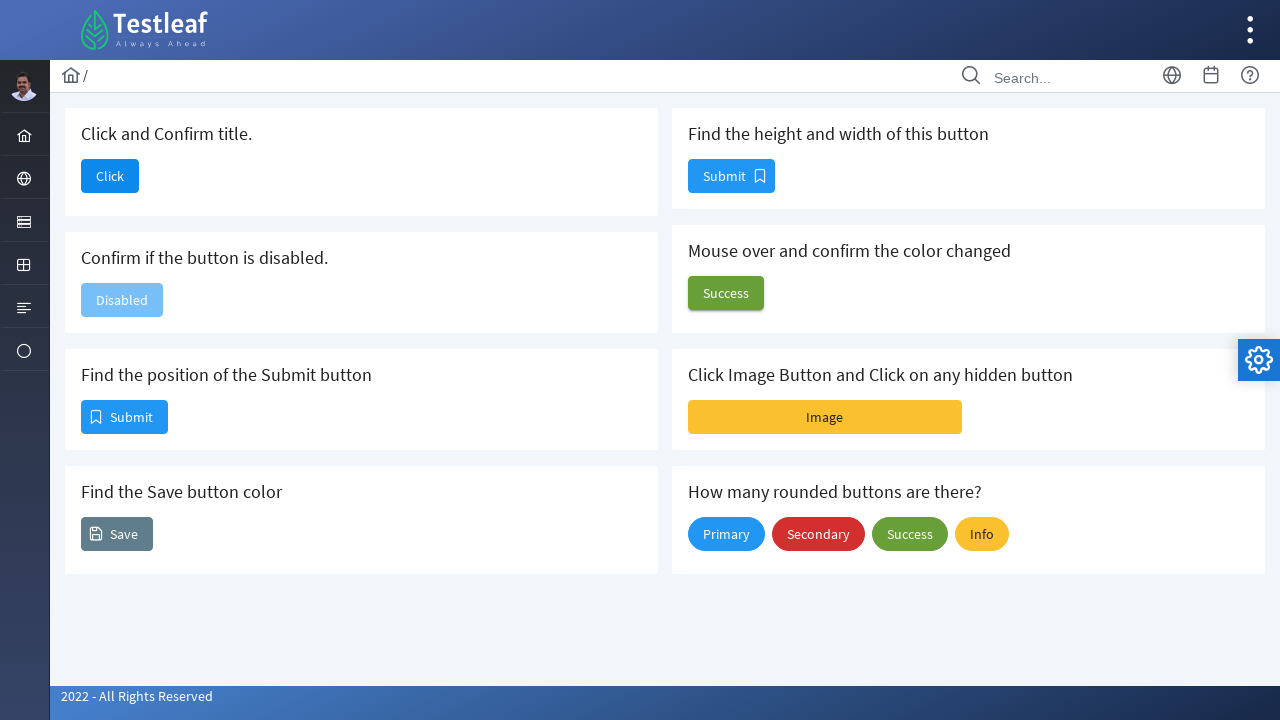

Verified Save button color is not null
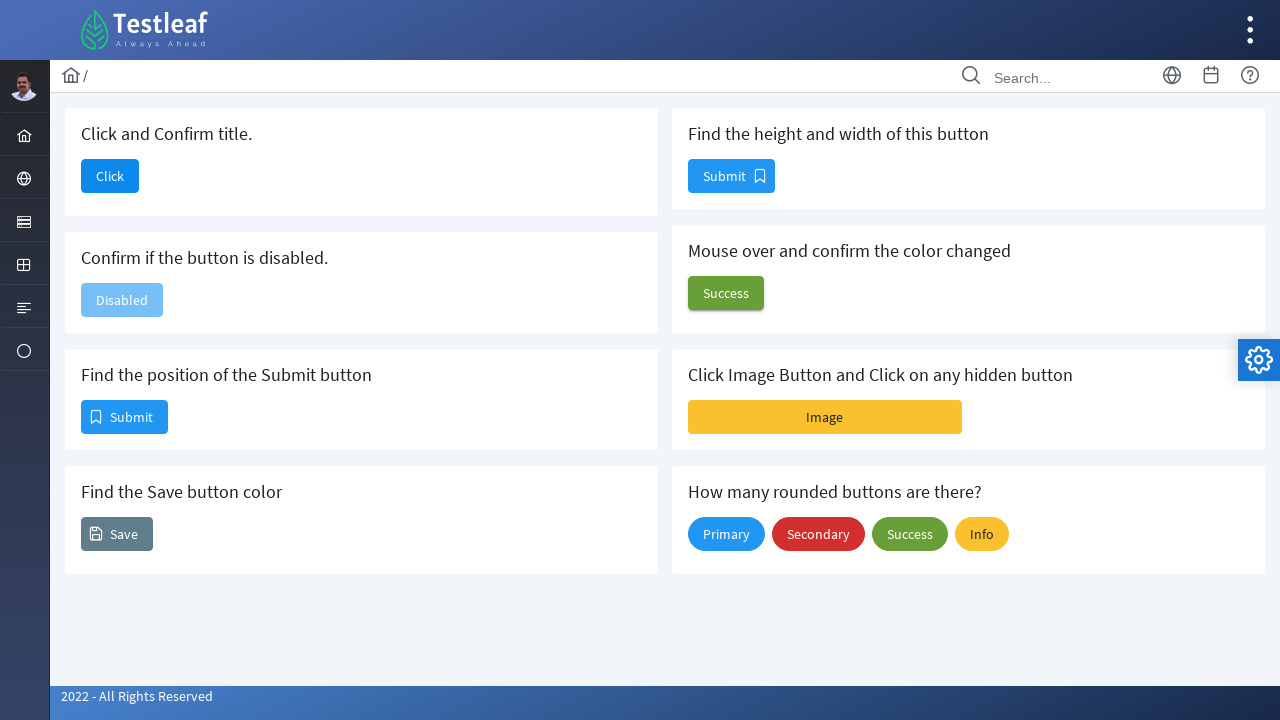

Located button element for size verification
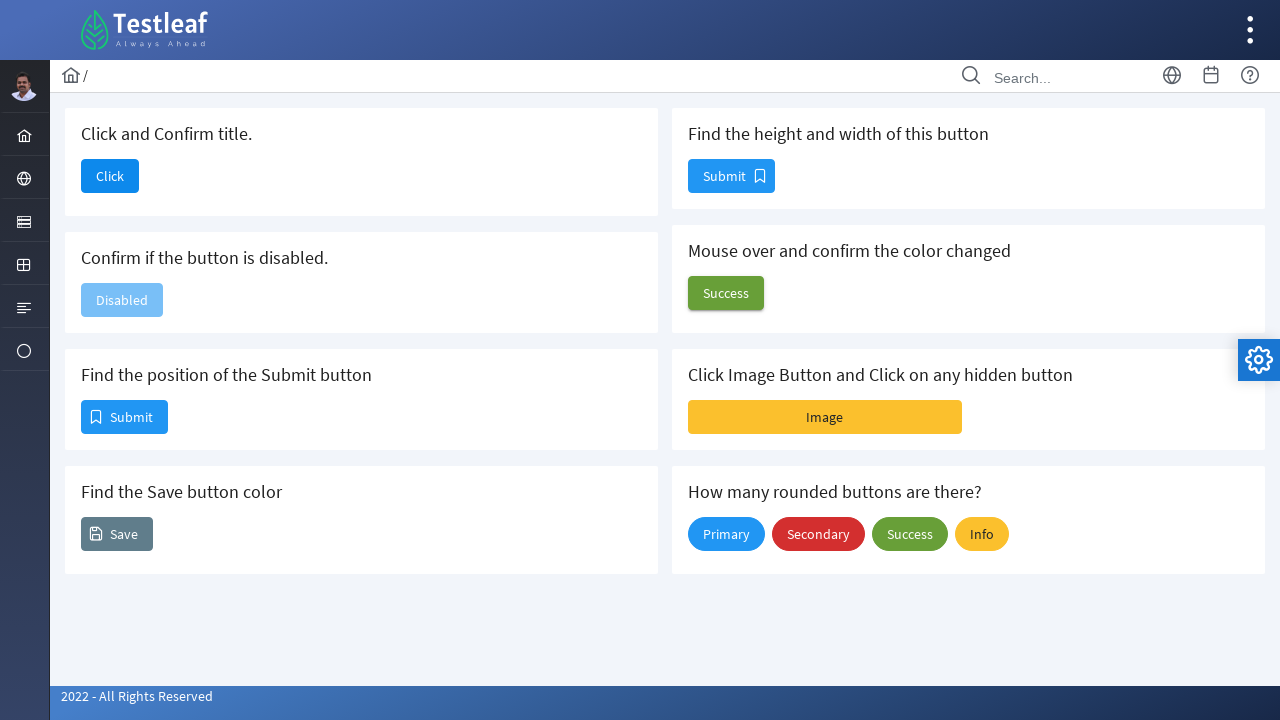

Retrieved bounding box dimensions of button
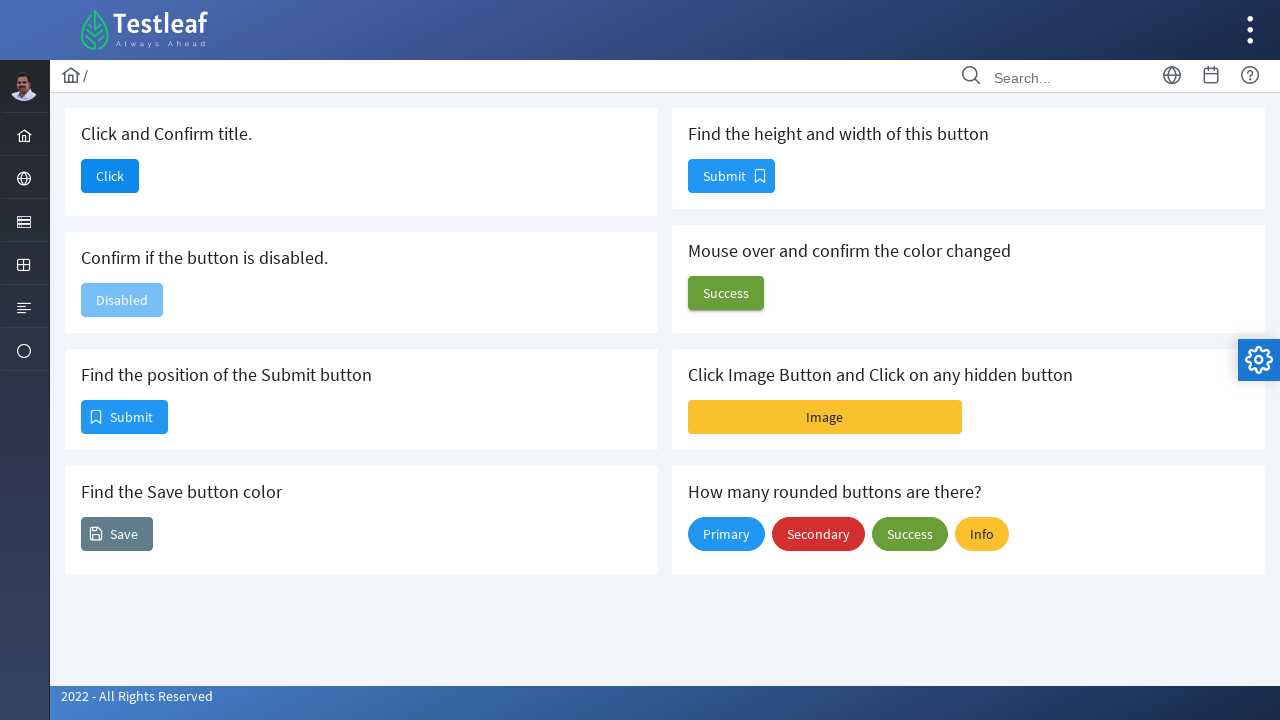

Verified button has valid height and width dimensions
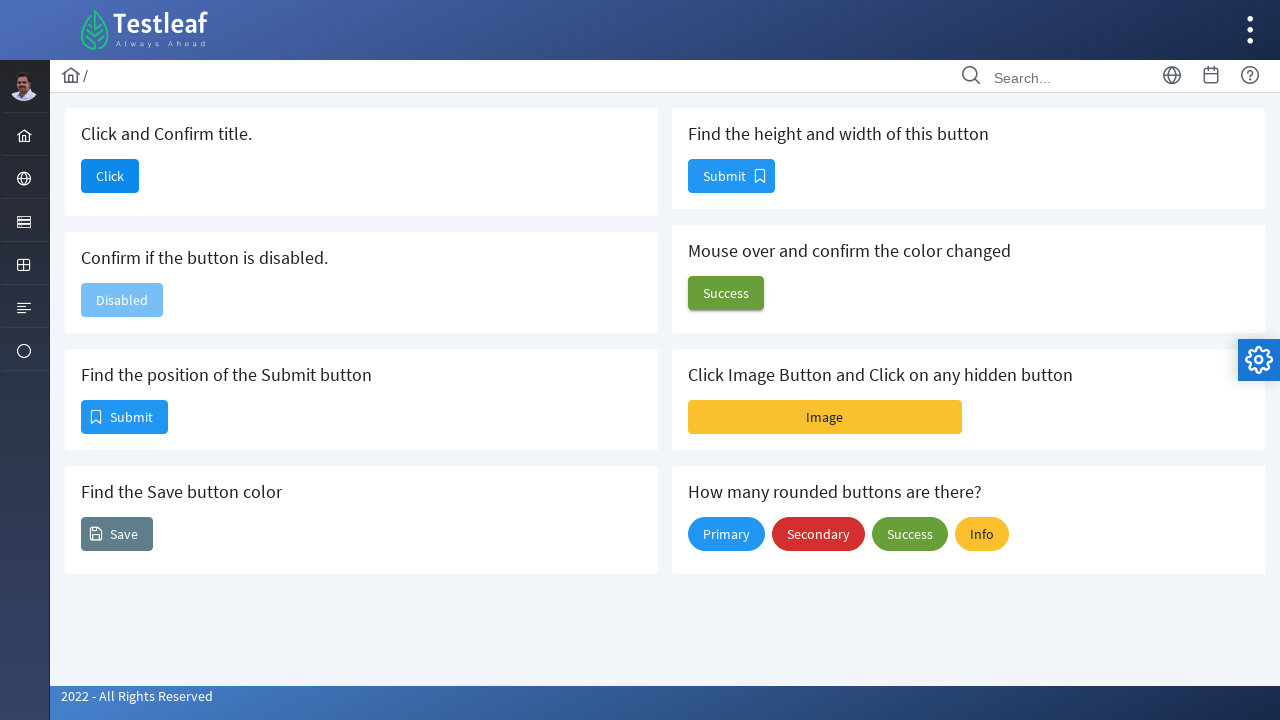

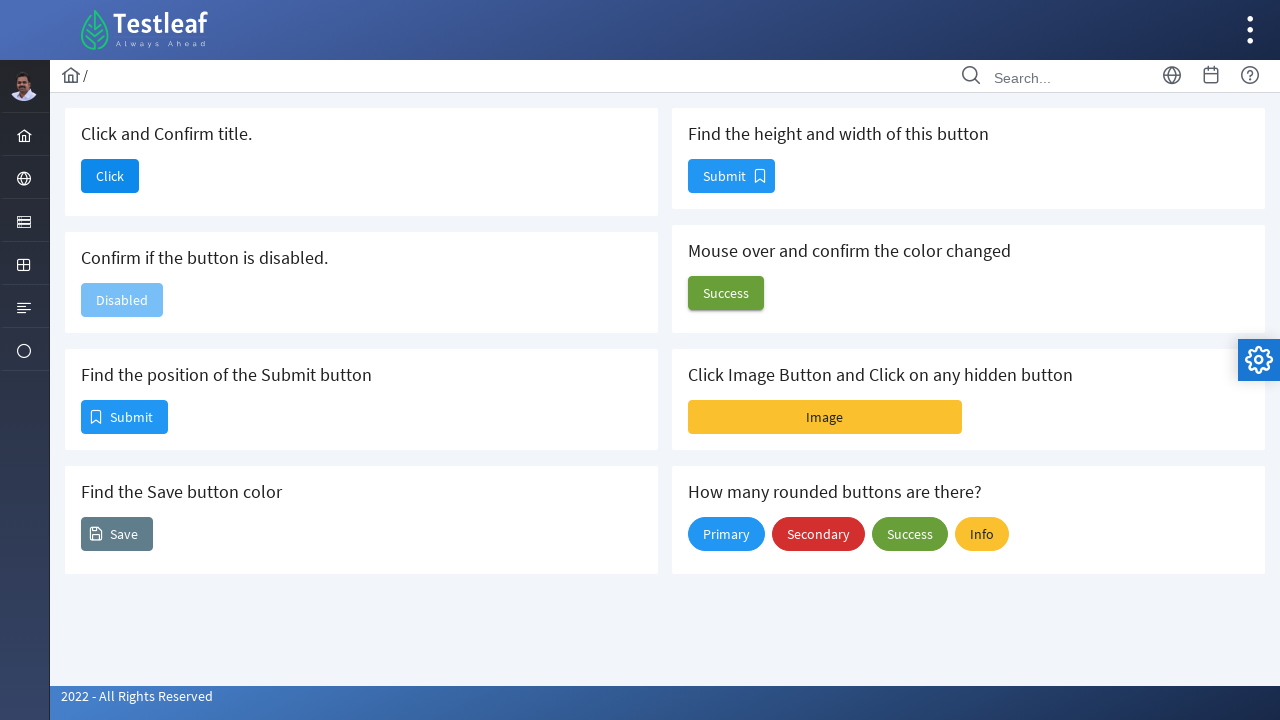